Creates 3 todos, marks all complete, then unchecks all to clear completed state

Starting URL: https://demo.playwright.dev/todomvc

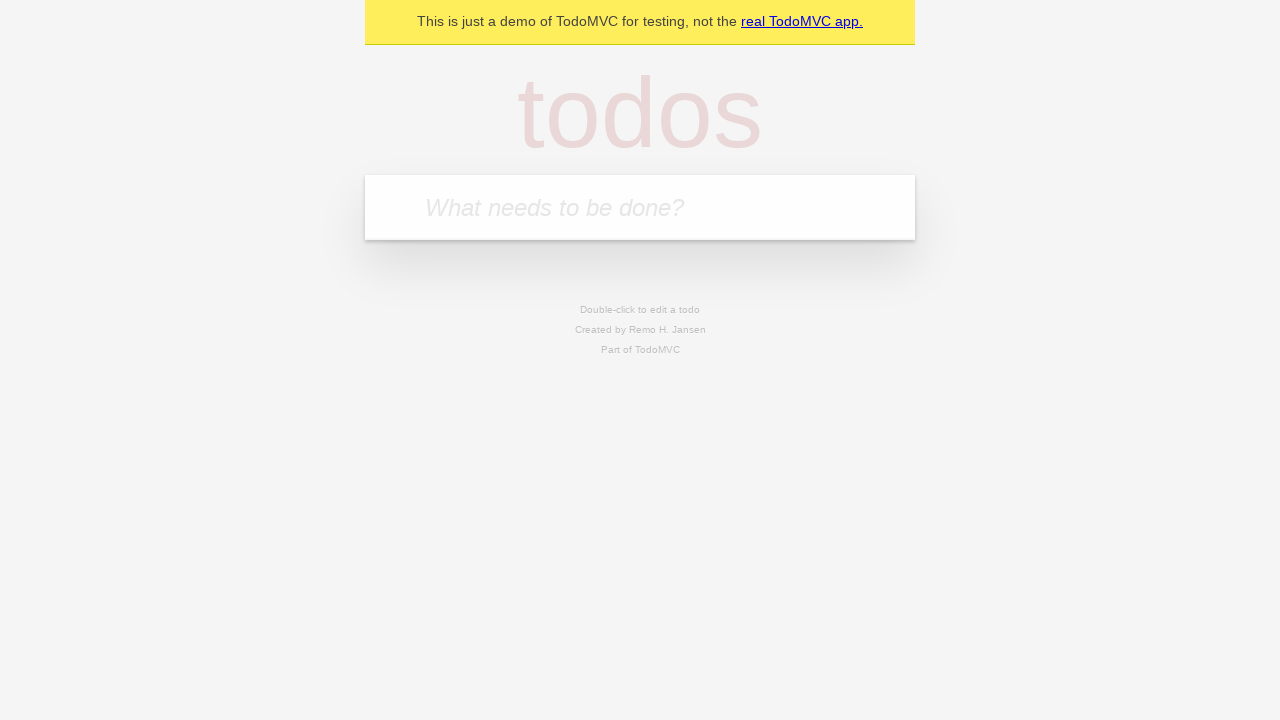

Filled todo input with 'buy some cheese' on internal:attr=[placeholder="What needs to be done?"i]
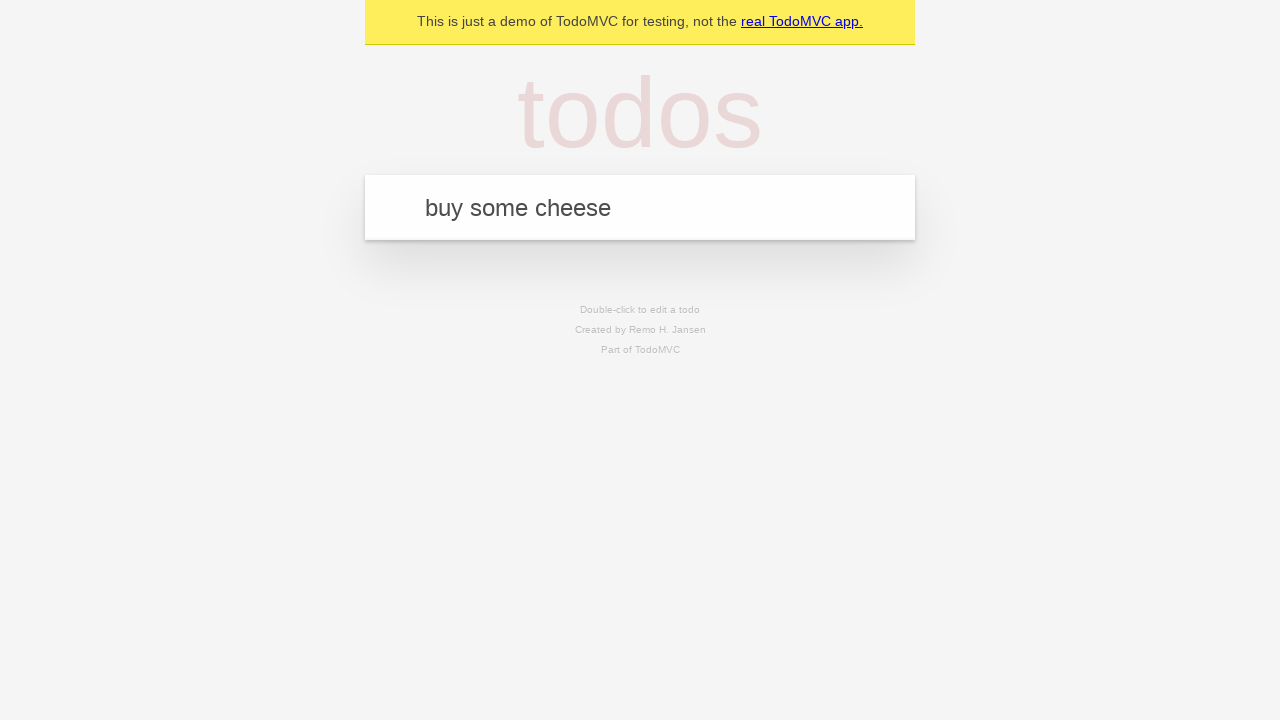

Pressed Enter to create first todo item on internal:attr=[placeholder="What needs to be done?"i]
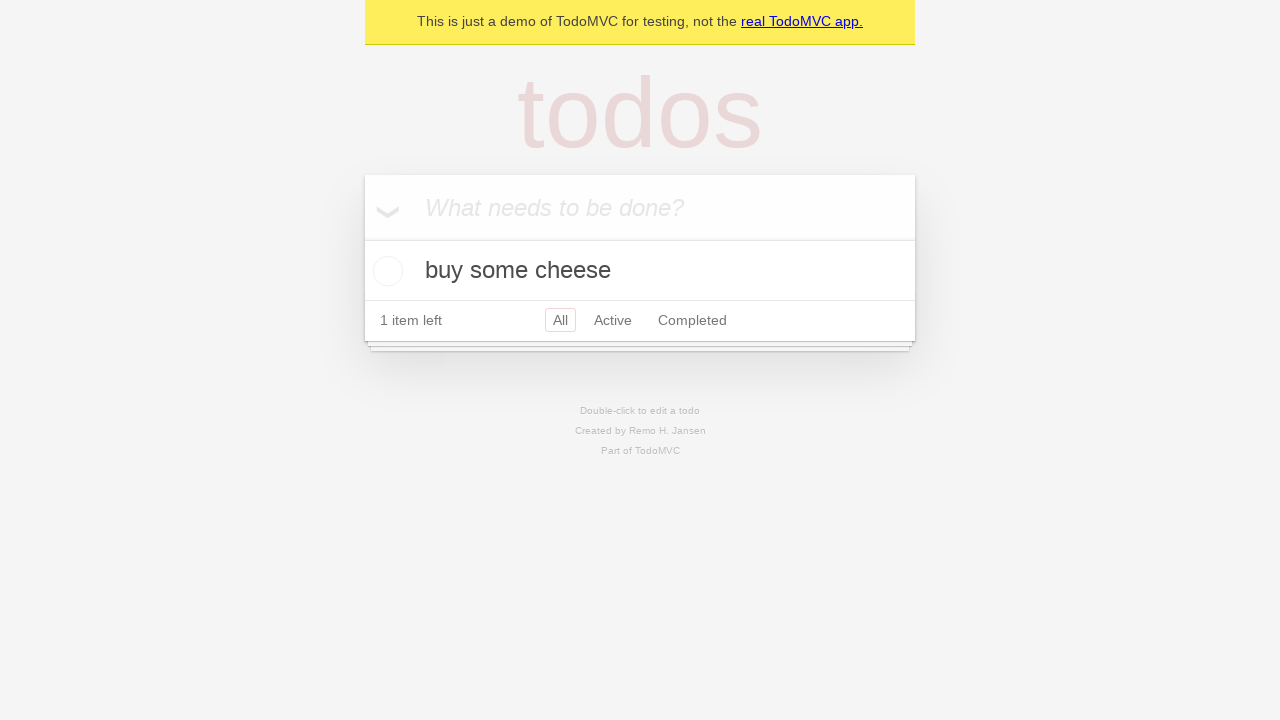

Filled todo input with 'feed the cat' on internal:attr=[placeholder="What needs to be done?"i]
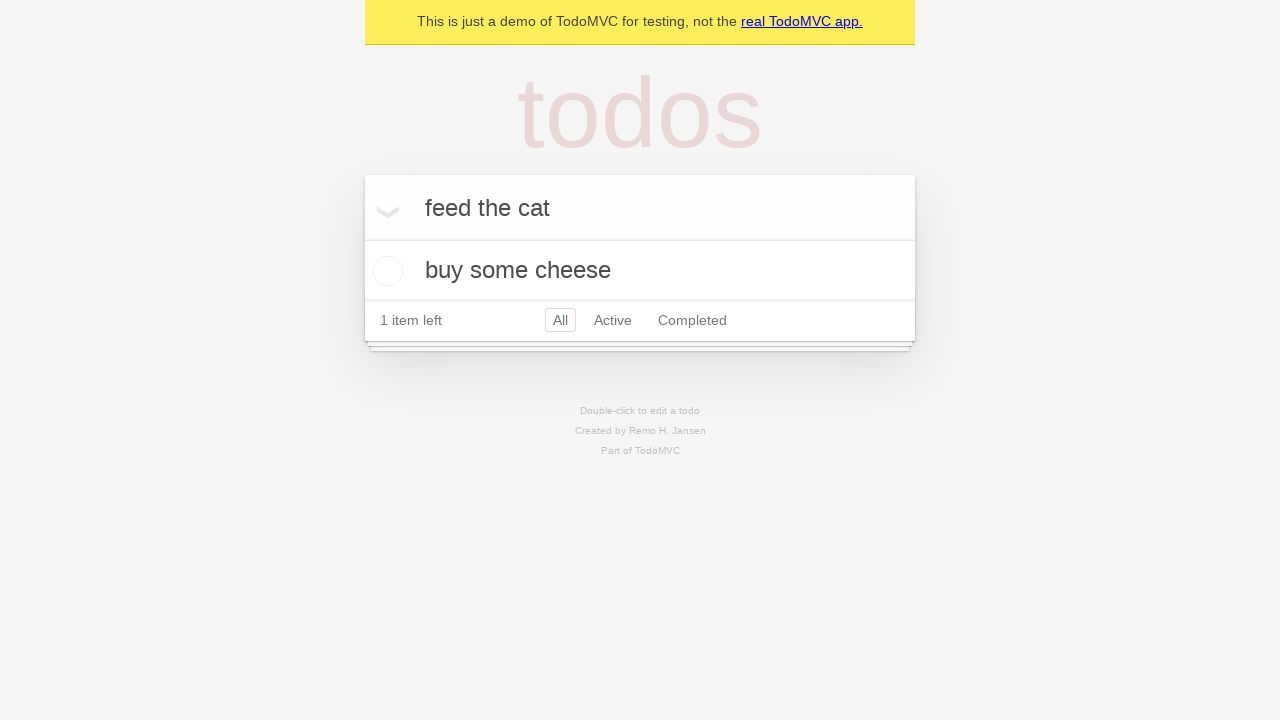

Pressed Enter to create second todo item on internal:attr=[placeholder="What needs to be done?"i]
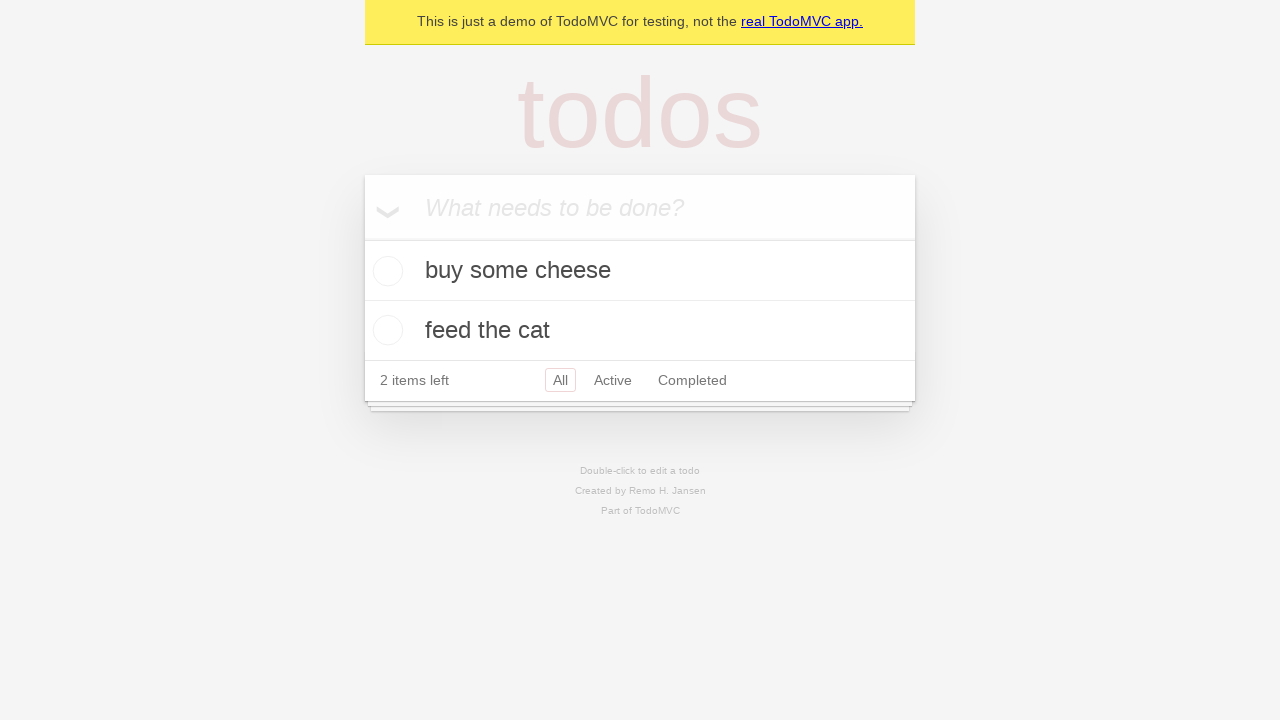

Filled todo input with 'book a doctors appointment' on internal:attr=[placeholder="What needs to be done?"i]
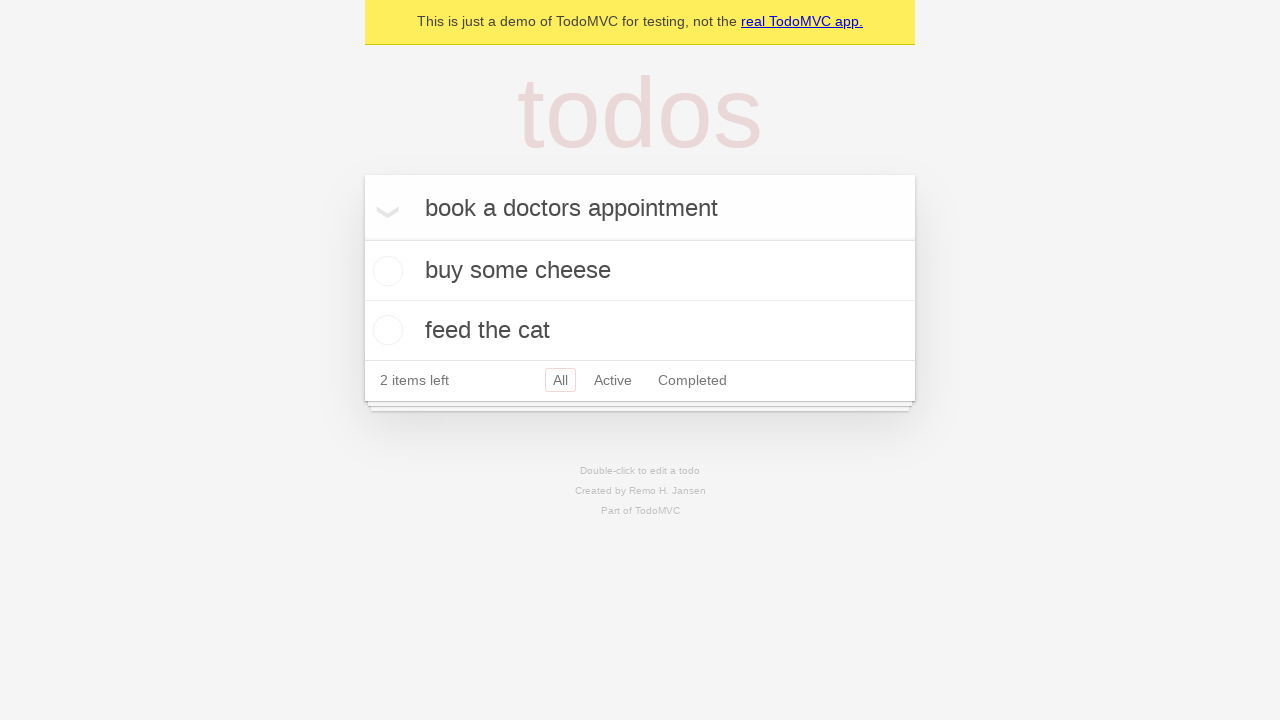

Pressed Enter to create third todo item on internal:attr=[placeholder="What needs to be done?"i]
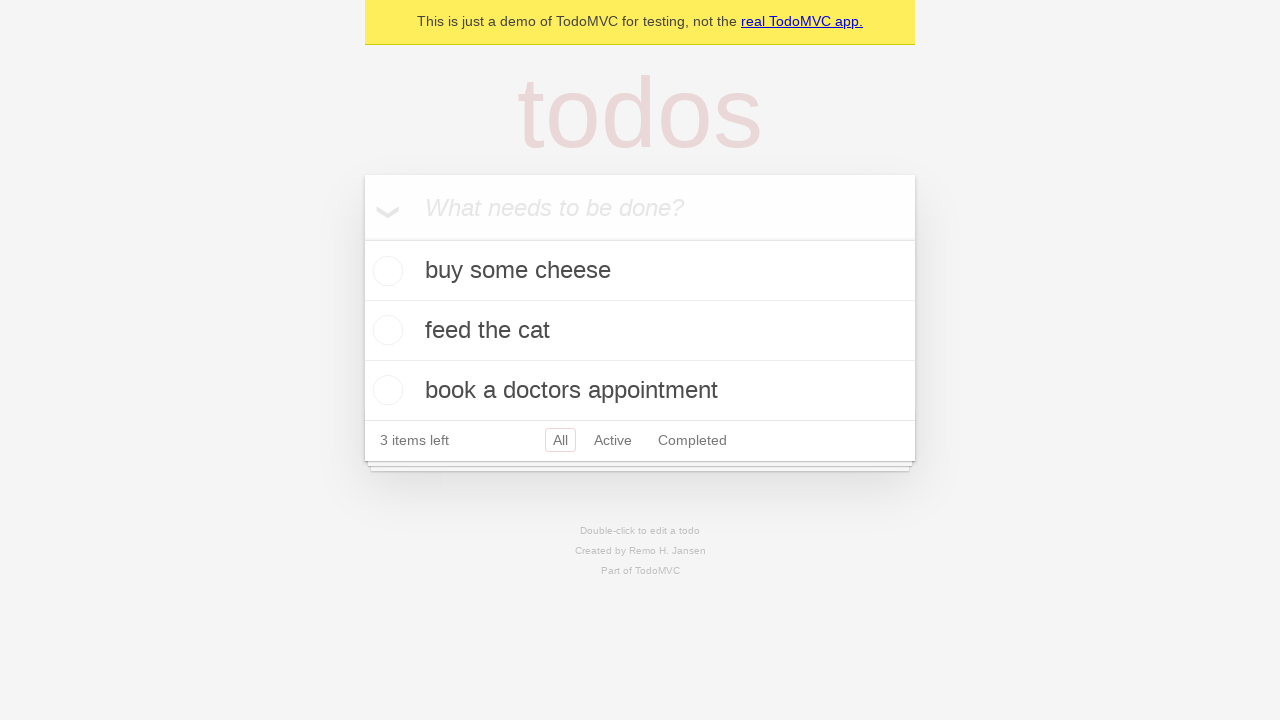

Clicked toggle all to mark all items as complete at (362, 238) on internal:label="Mark all as complete"i
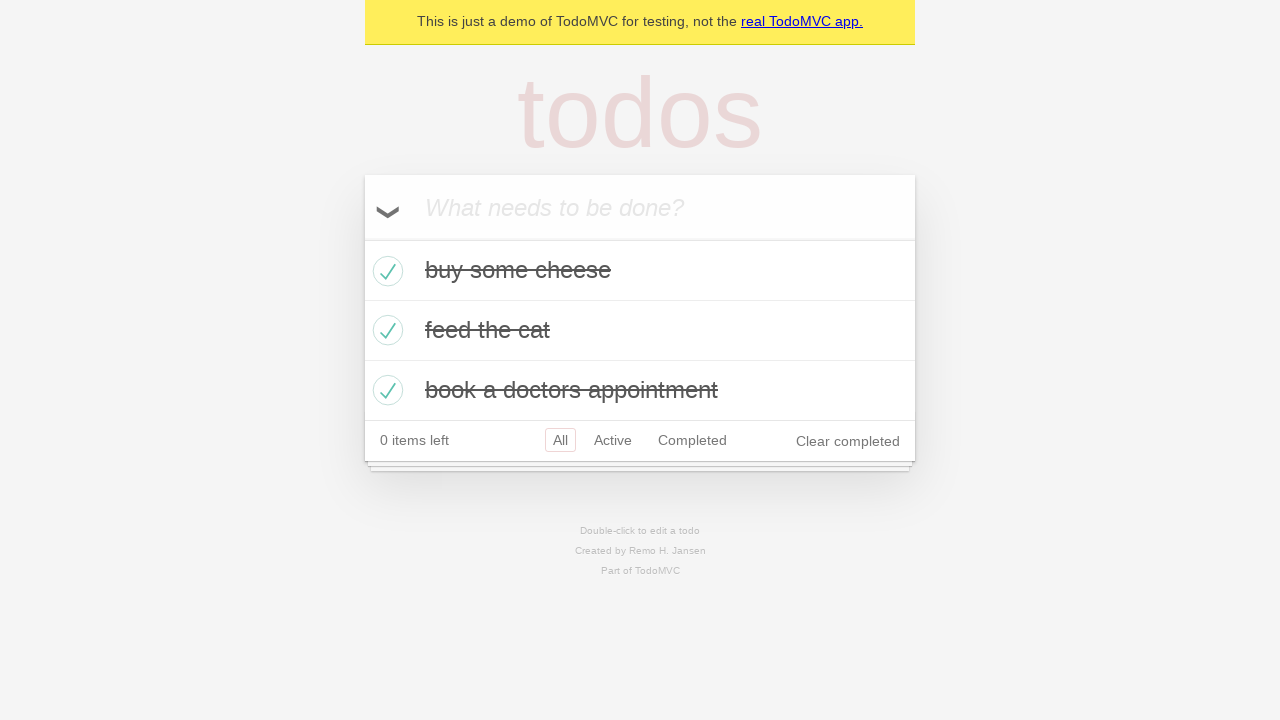

Clicked toggle all to uncheck all items and clear completed state at (362, 238) on internal:label="Mark all as complete"i
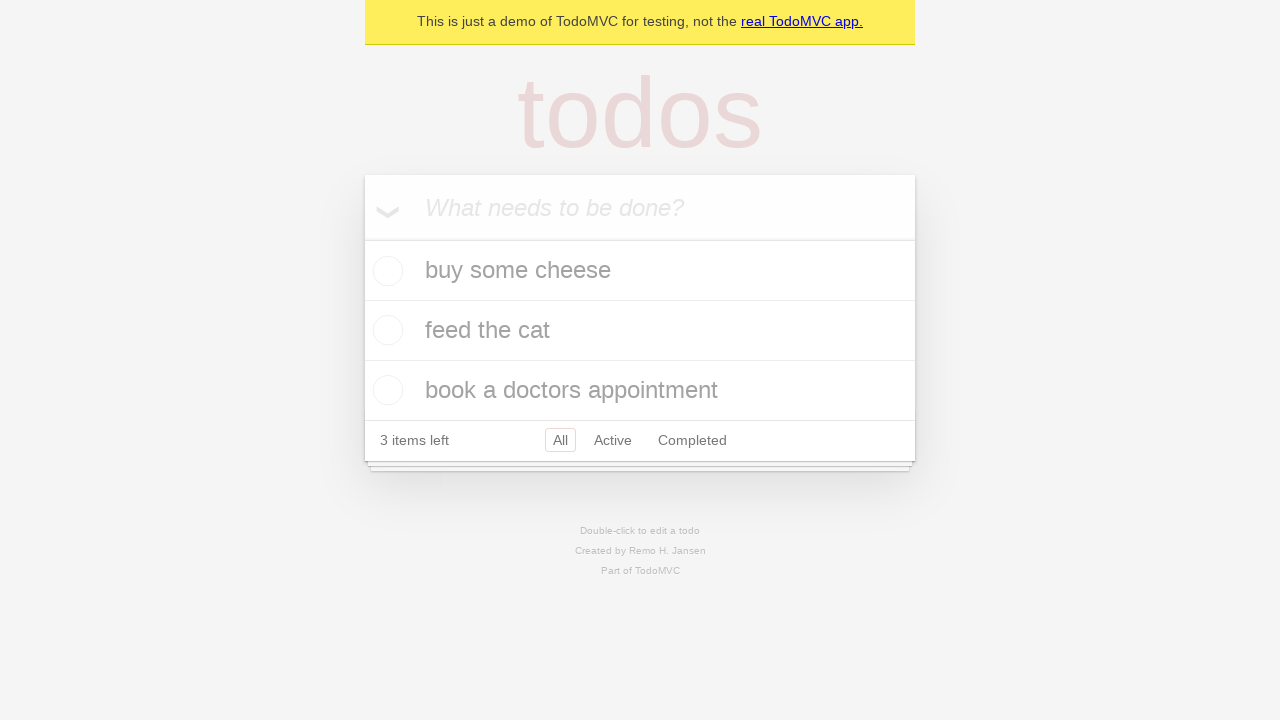

Verified todo items are present on the page
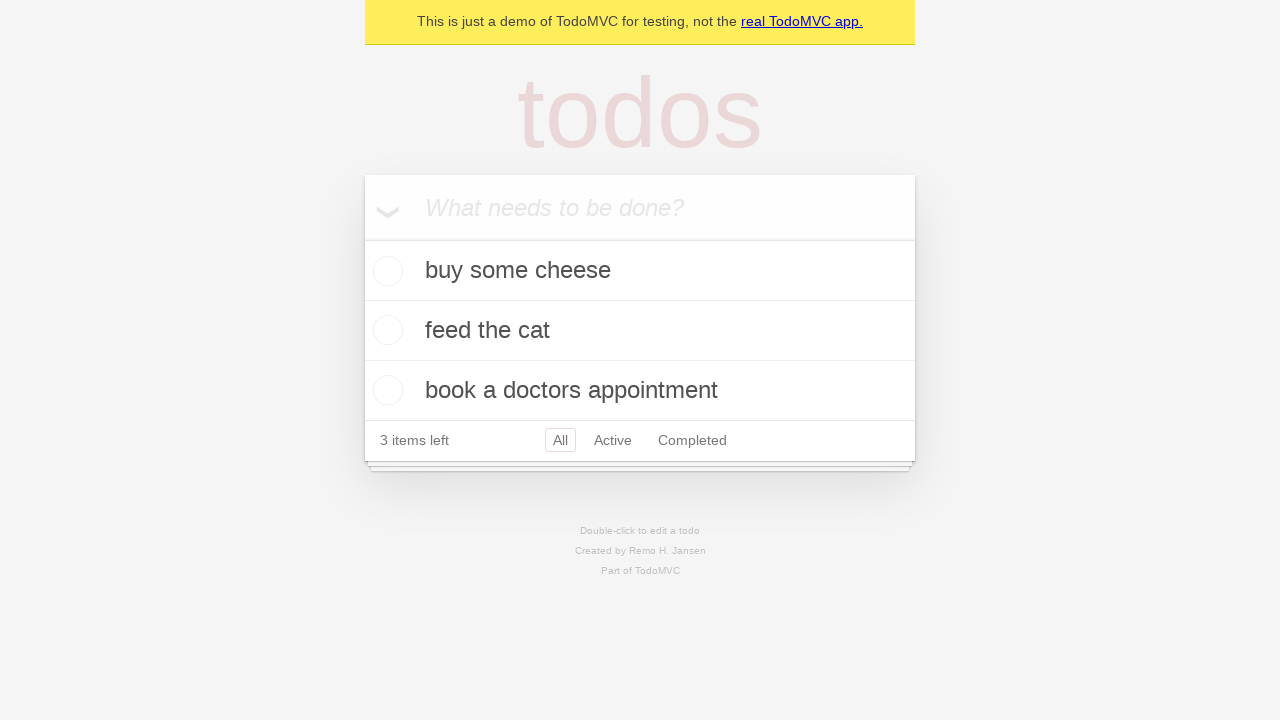

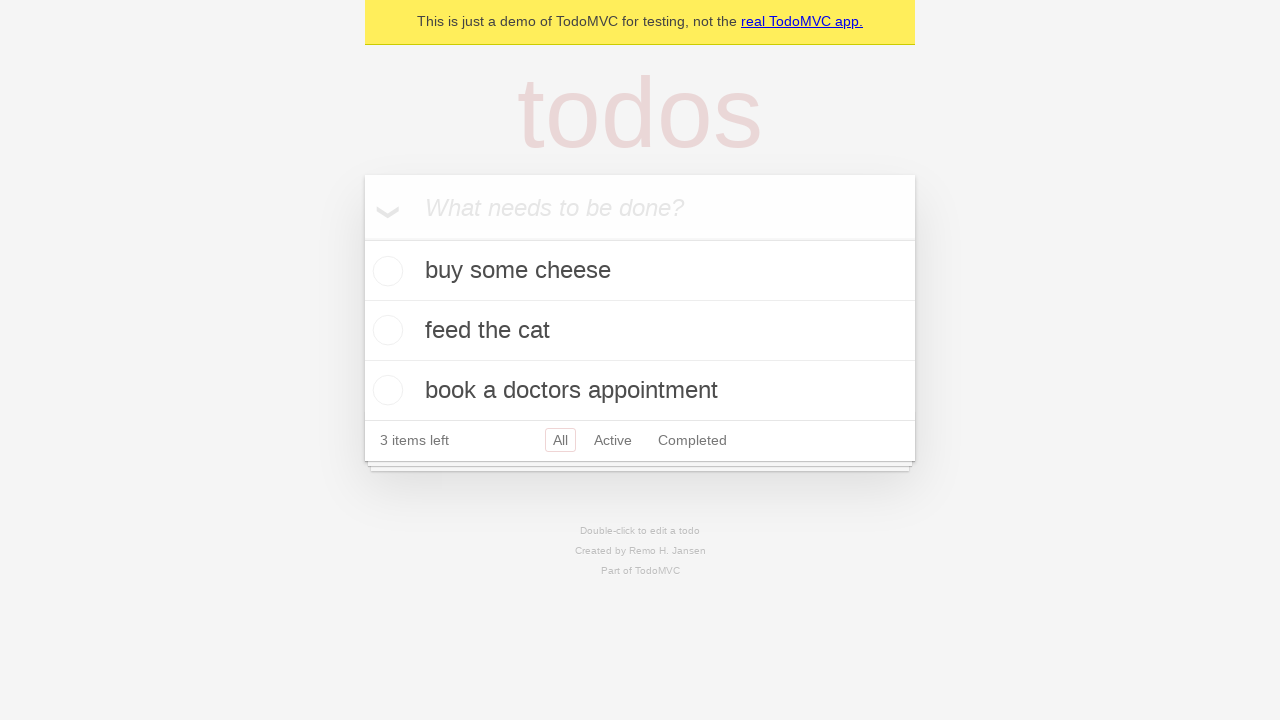